Navigates to a practice form page and checks if a checkbox element is enabled

Starting URL: https://demoqa.com/automation-practice-form

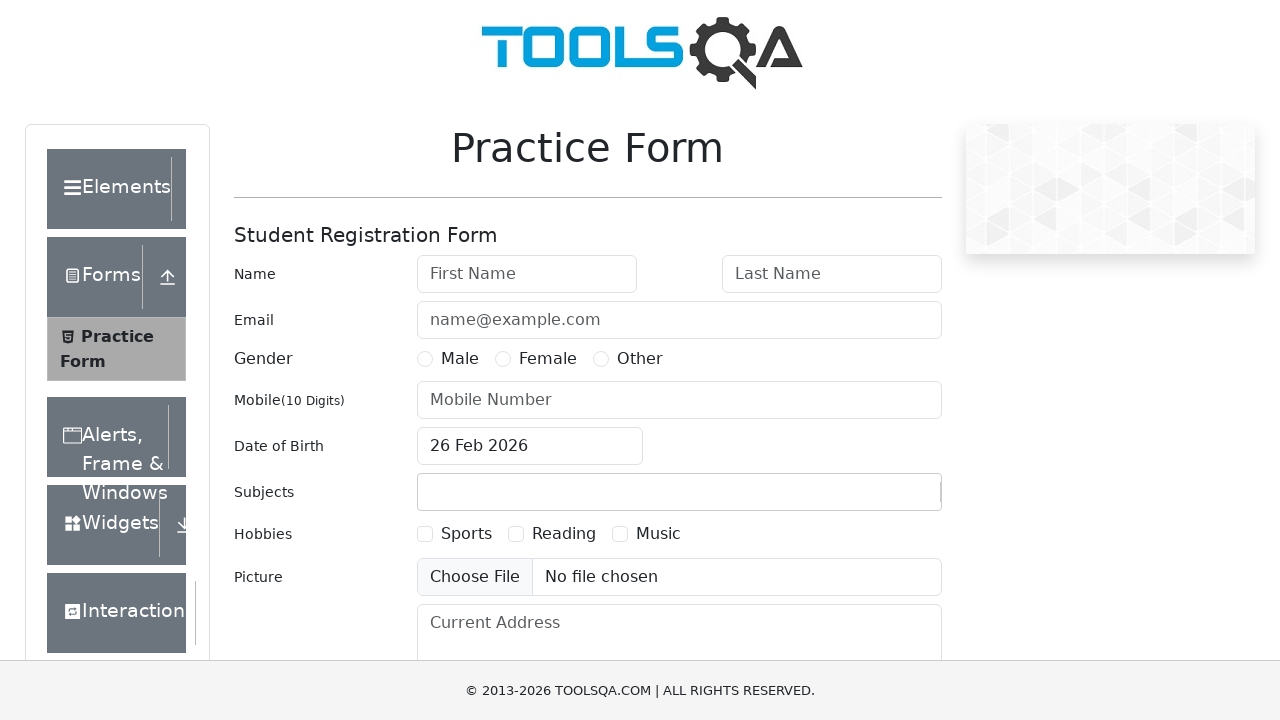

Navigated to automation practice form page
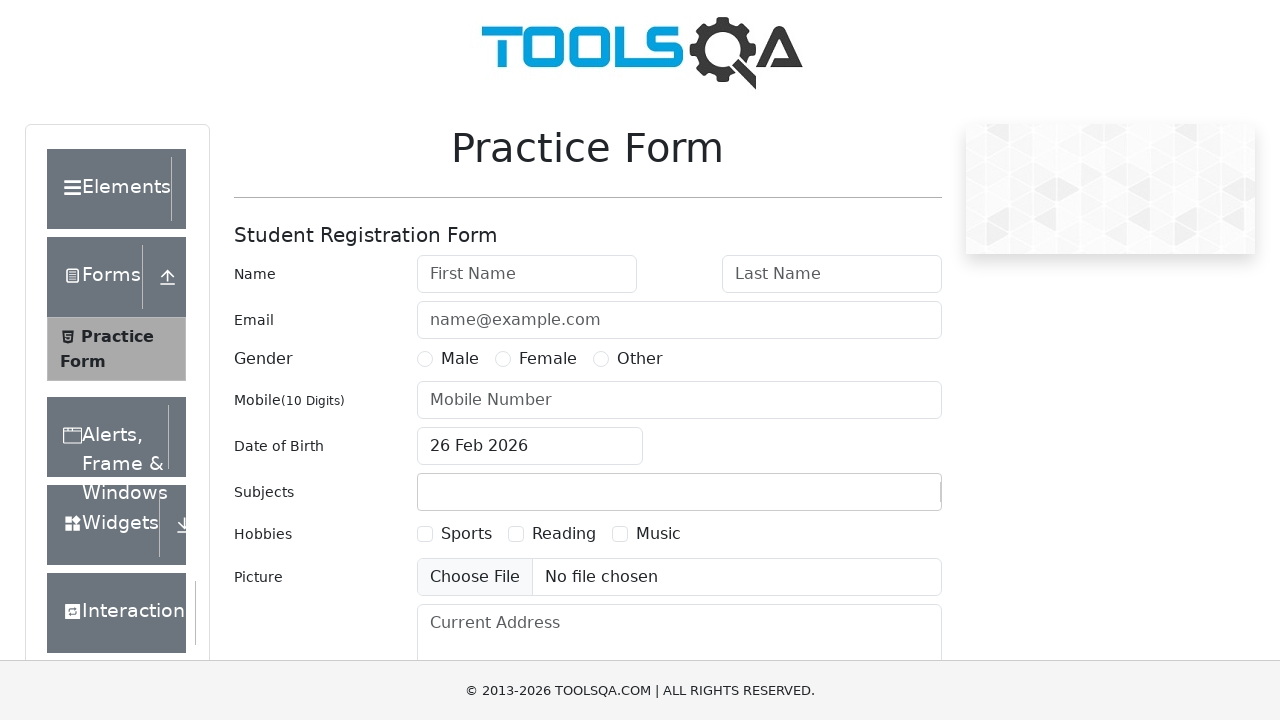

Located checkbox element
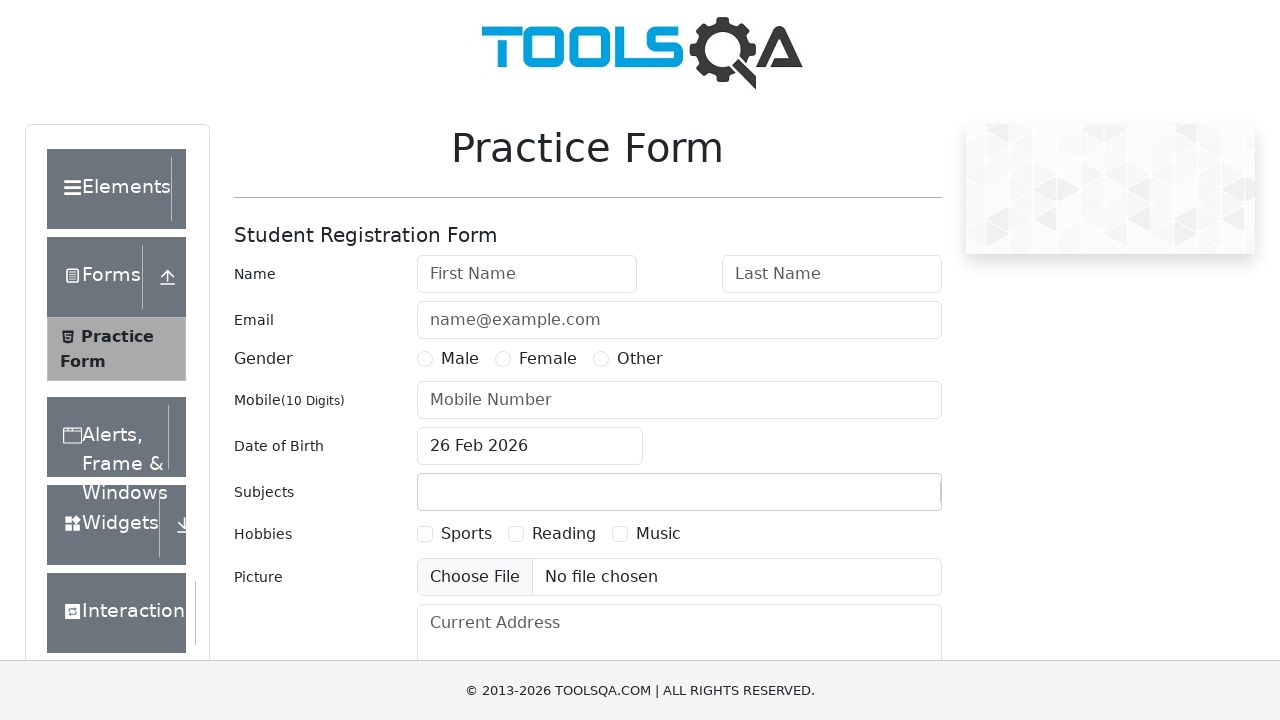

Verified checkbox element is enabled
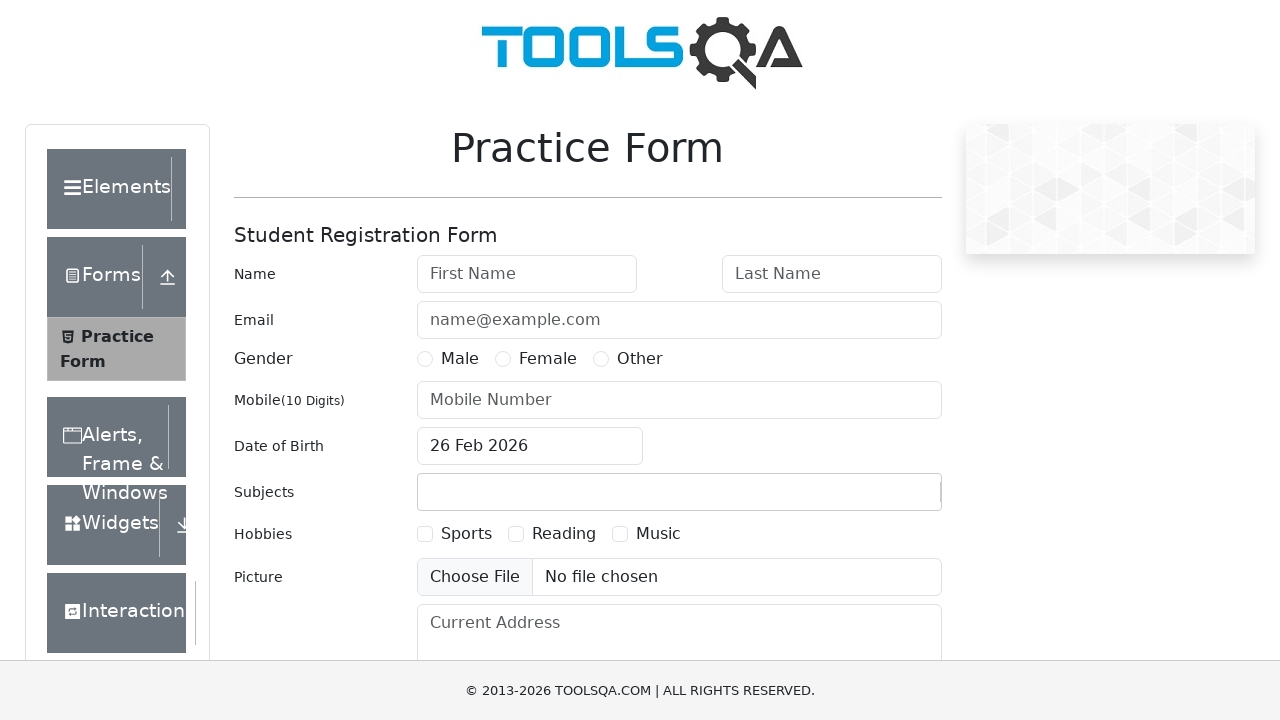

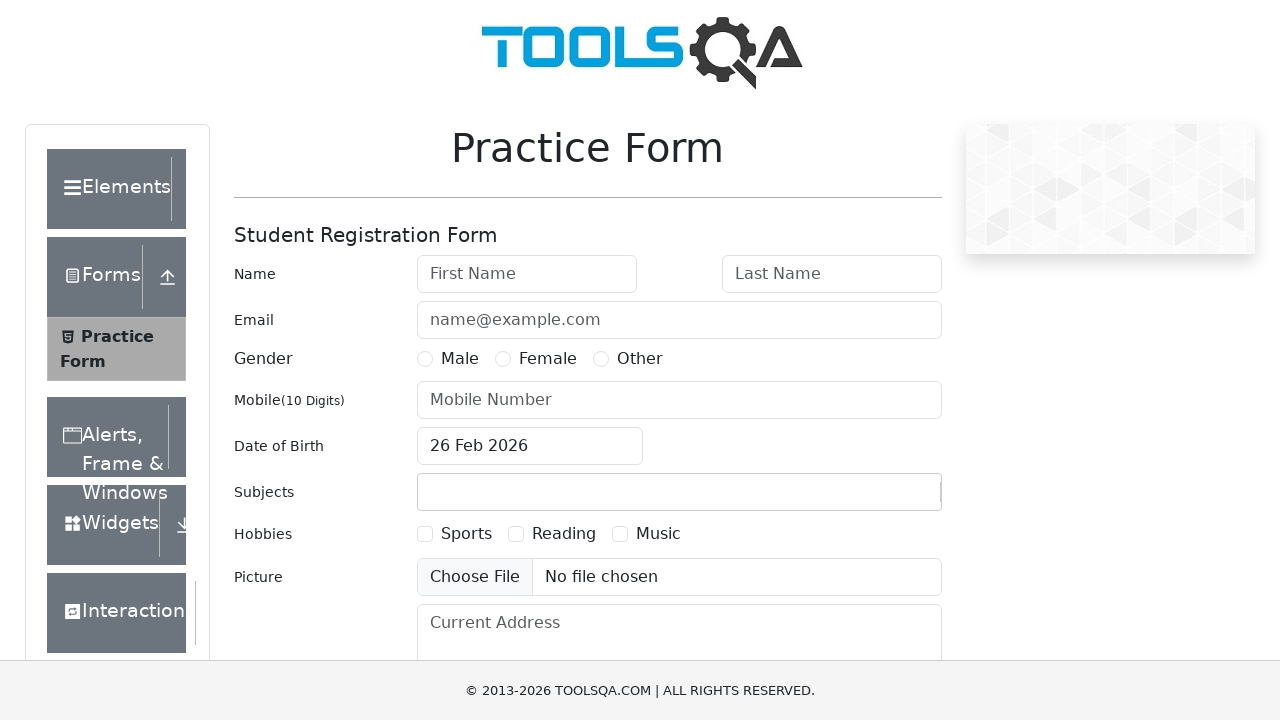